Tests search functionality on the Cadiz Official Bulletin website by searching for "ingeniero de caminos" (civil engineer) and verifying that search results are displayed.

Starting URL: https://www.bopcadiz.es/boletin/

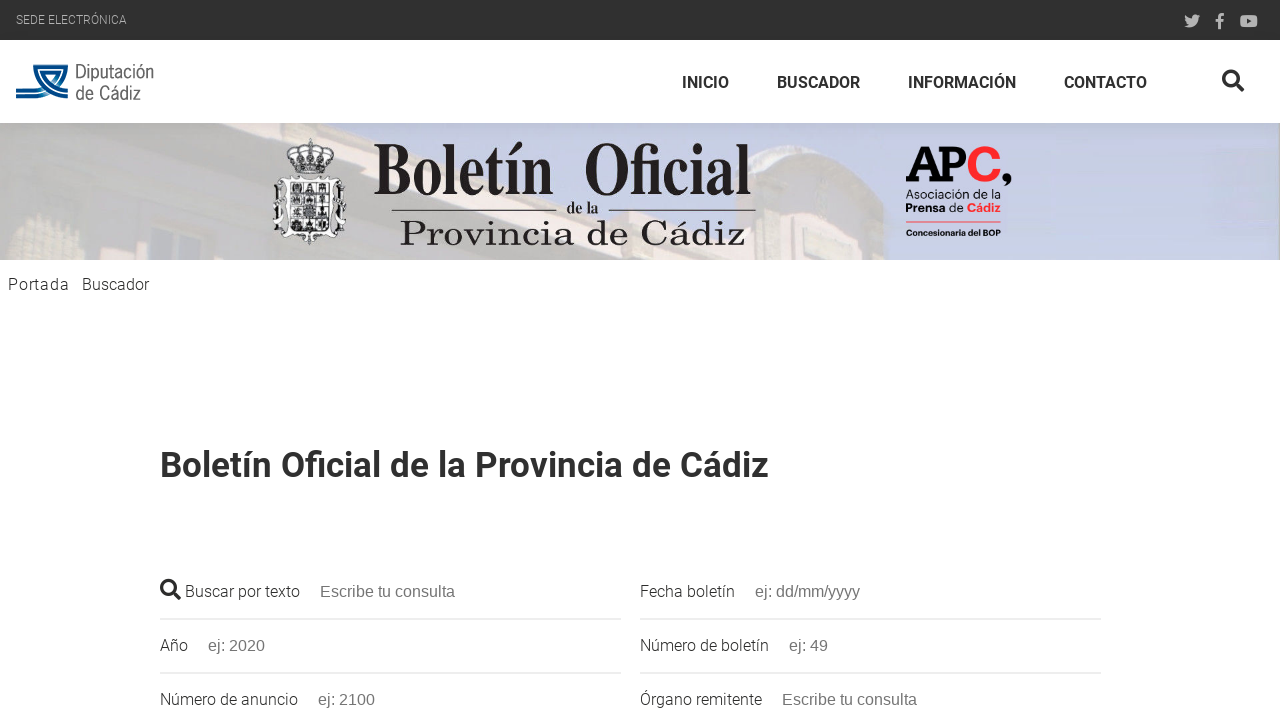

Filled search field with 'ingeniero de caminos' on #texto
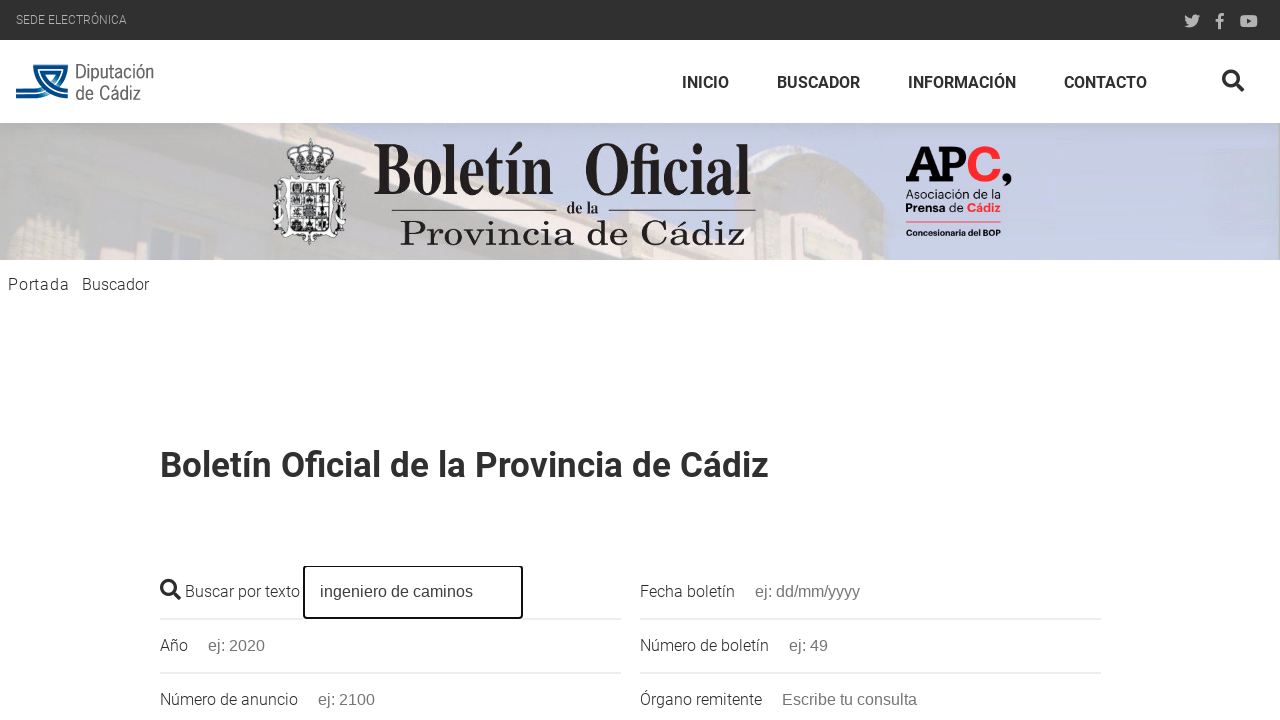

Clicked search button to submit the search at (712, 360) on div.field.inputField
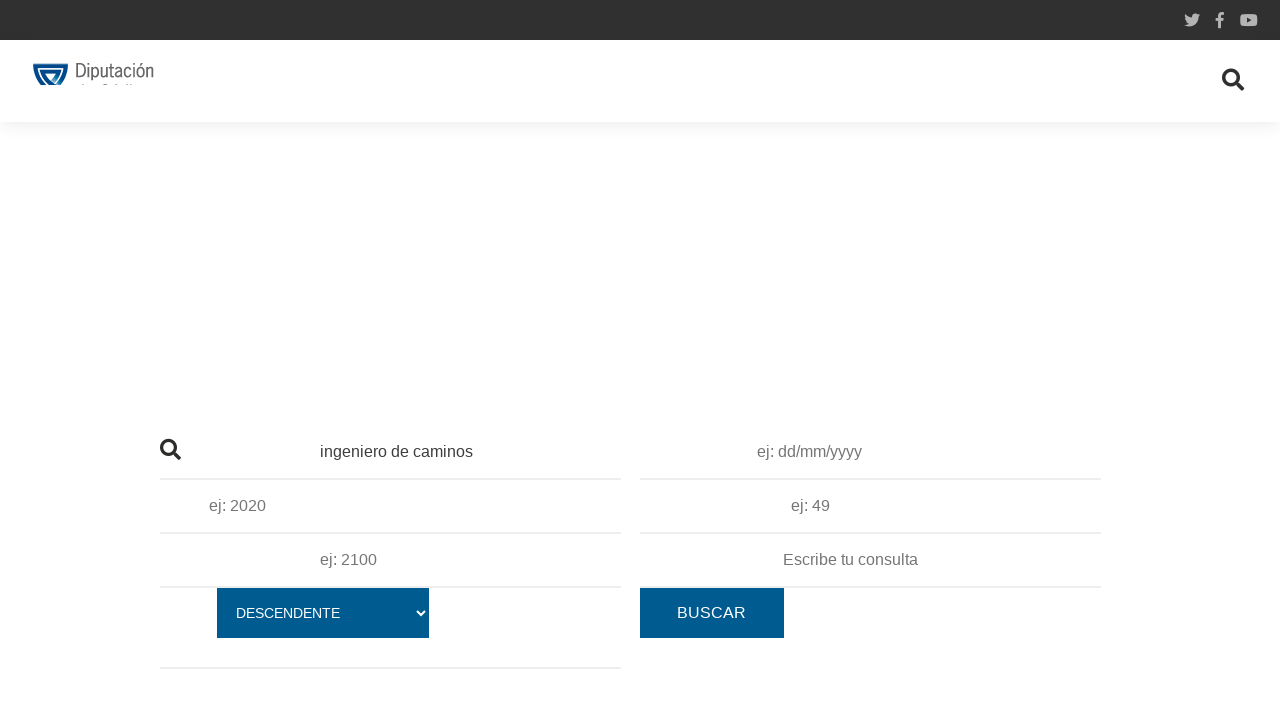

Search results loaded successfully
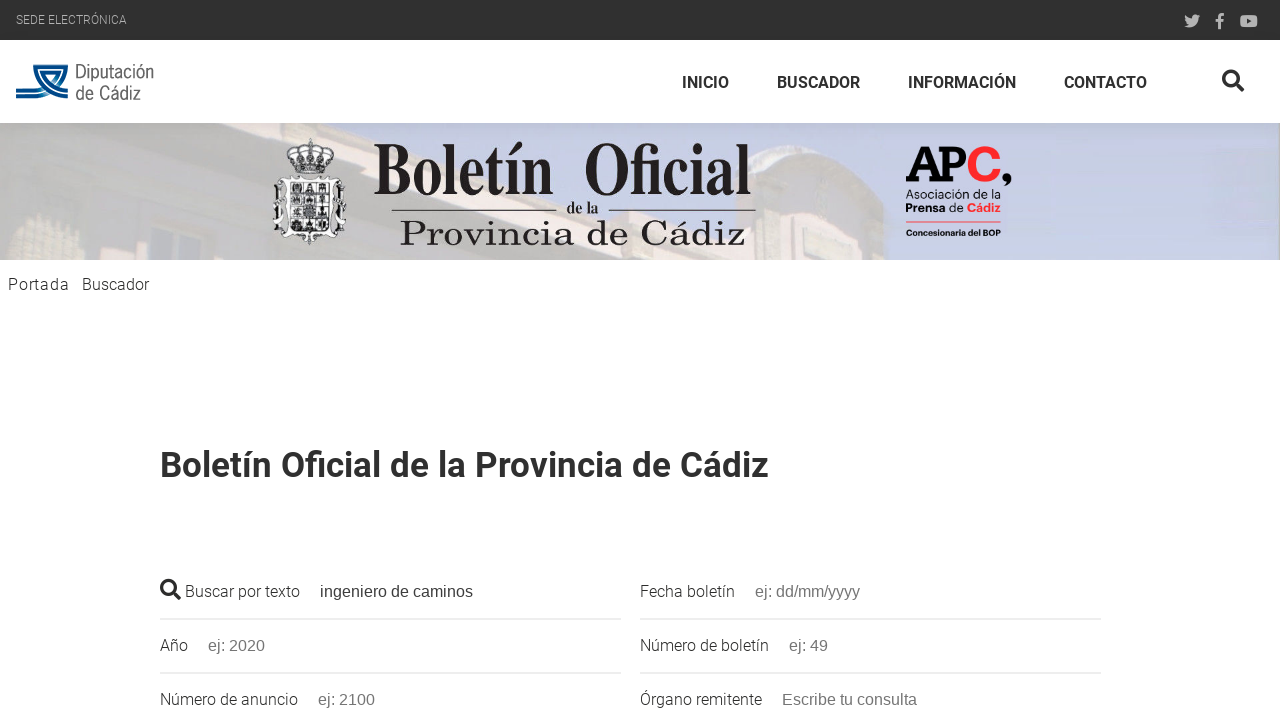

Verified search result data elements are present
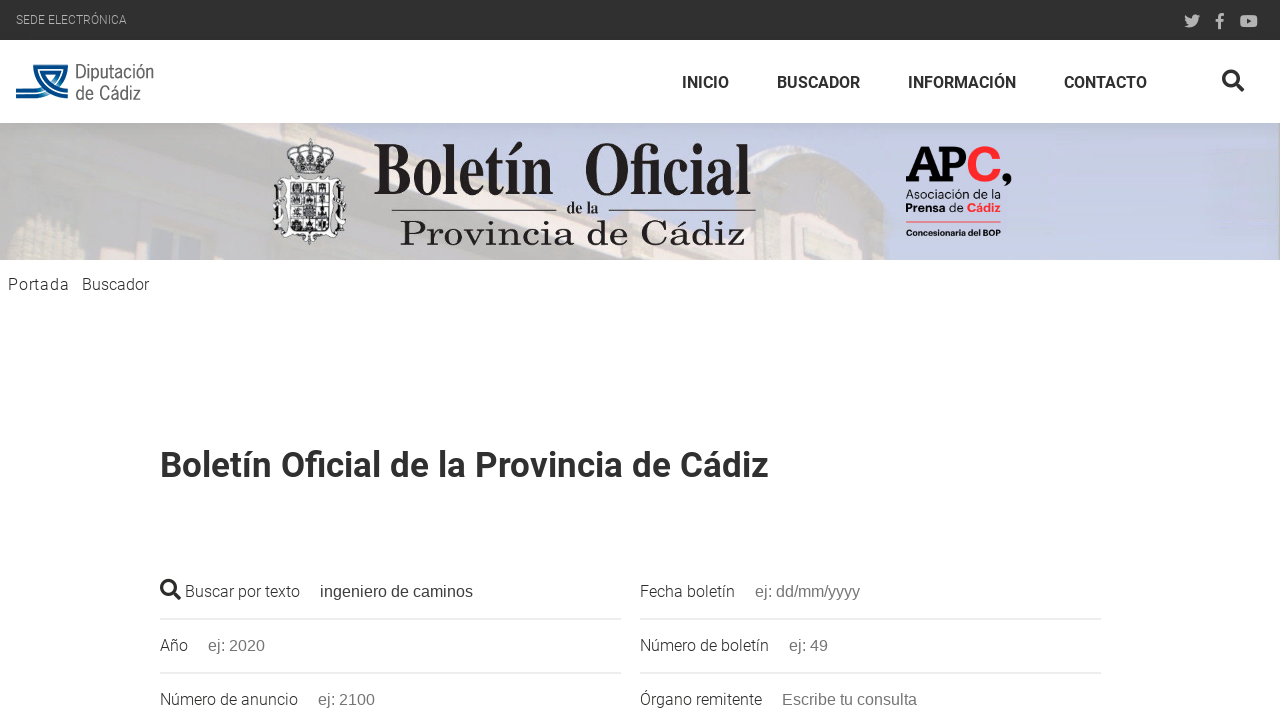

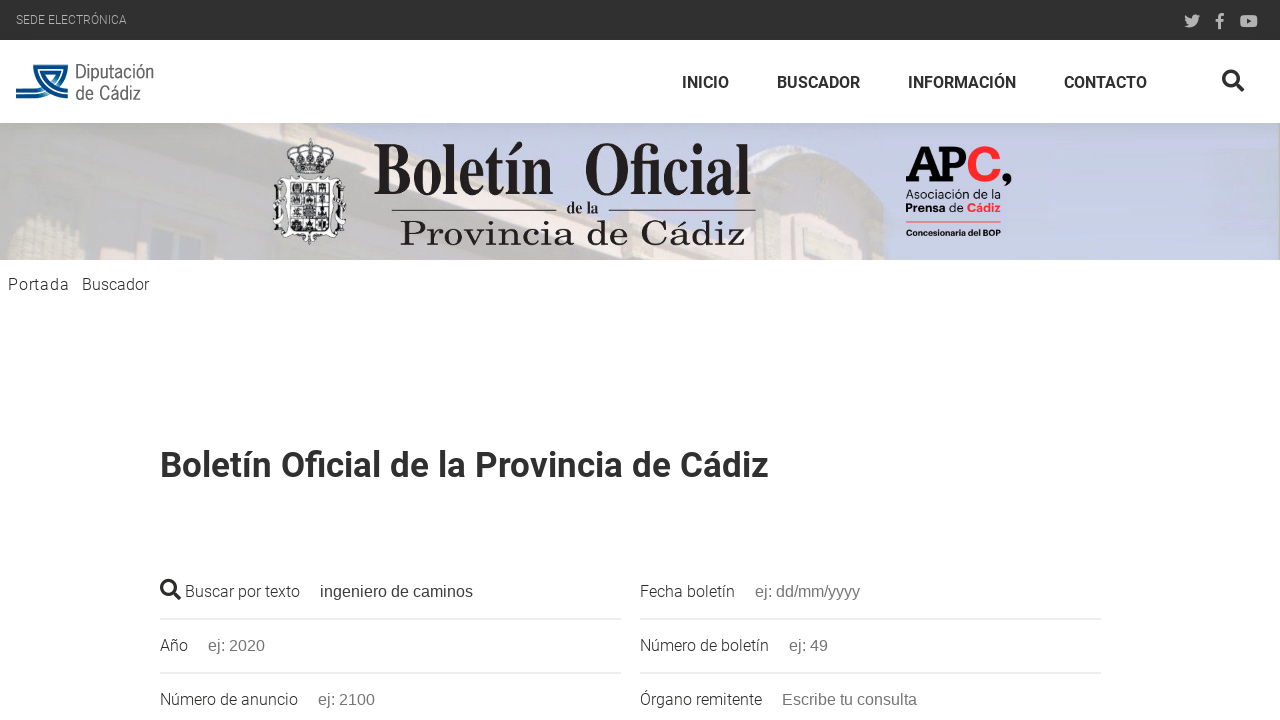